Tests clicking a dynamic ID button three times on the UI Testing Playground site to verify button interaction works regardless of changing element IDs.

Starting URL: http://uitestingplayground.com/dynamicid/

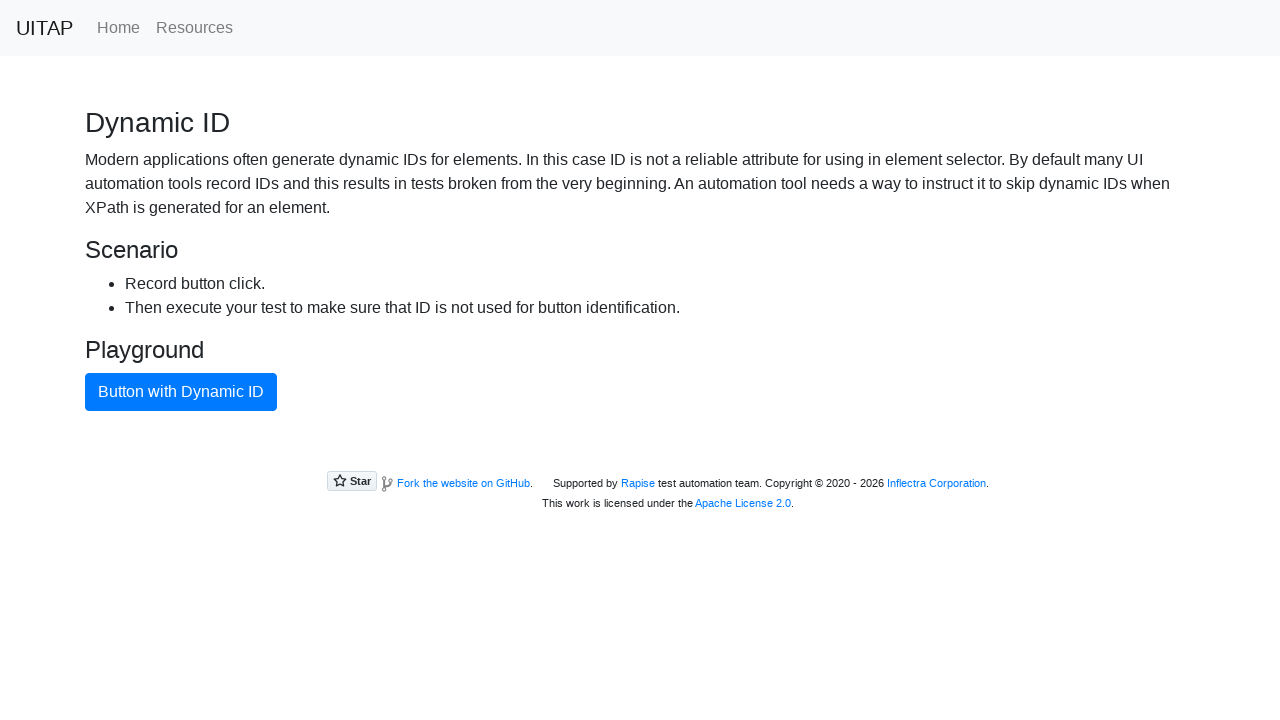

Clicked dynamic ID button (click 1 of 3) at (181, 392) on button.btn
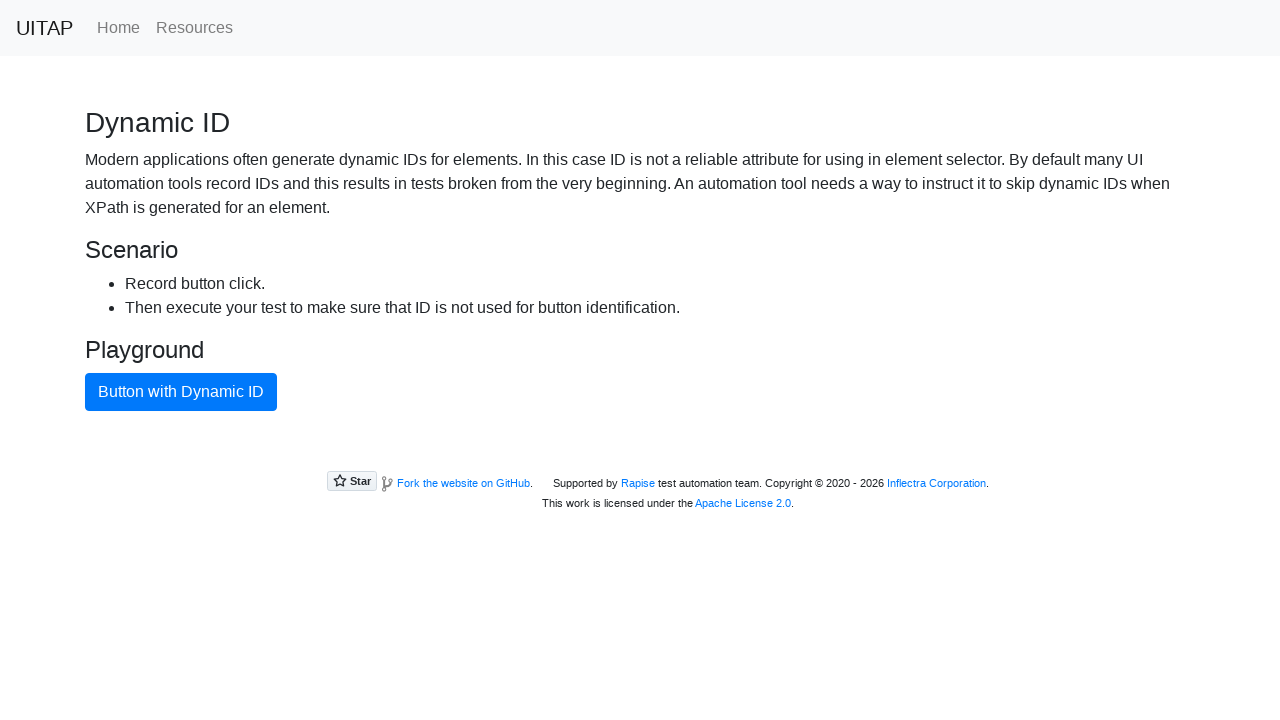

Waited 1 second after button click 1
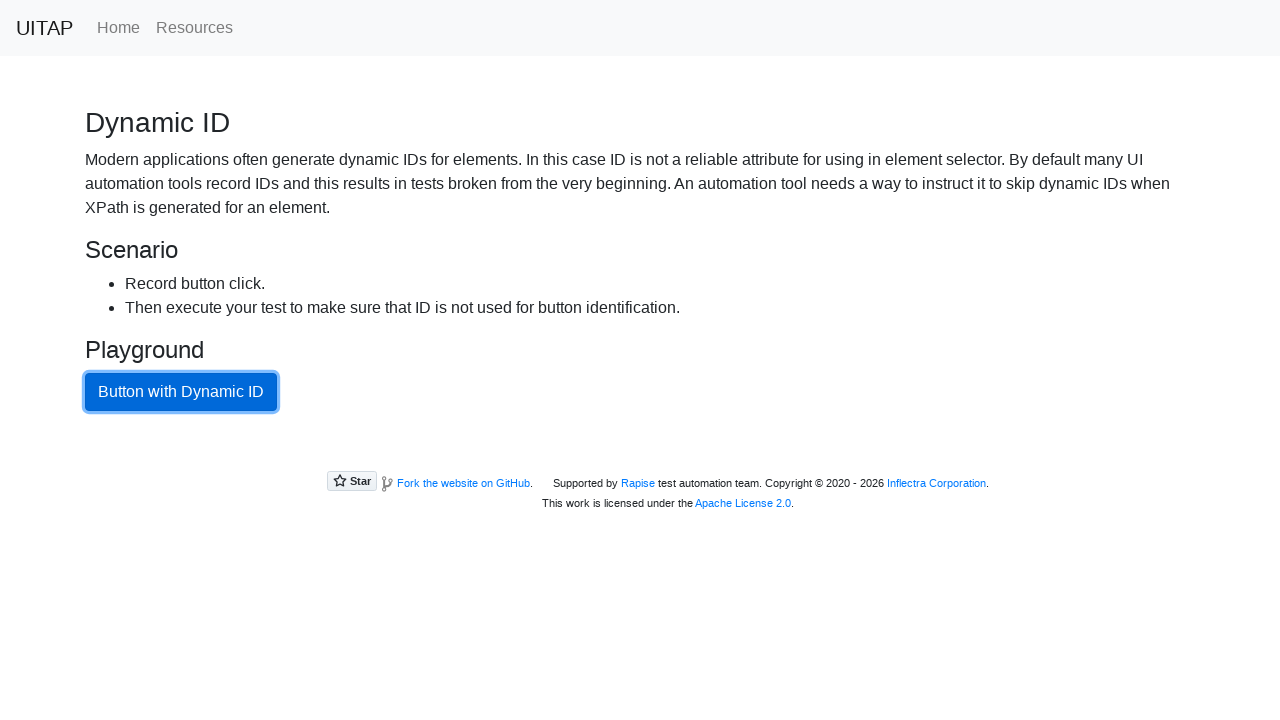

Clicked dynamic ID button (click 2 of 3) at (181, 392) on button.btn
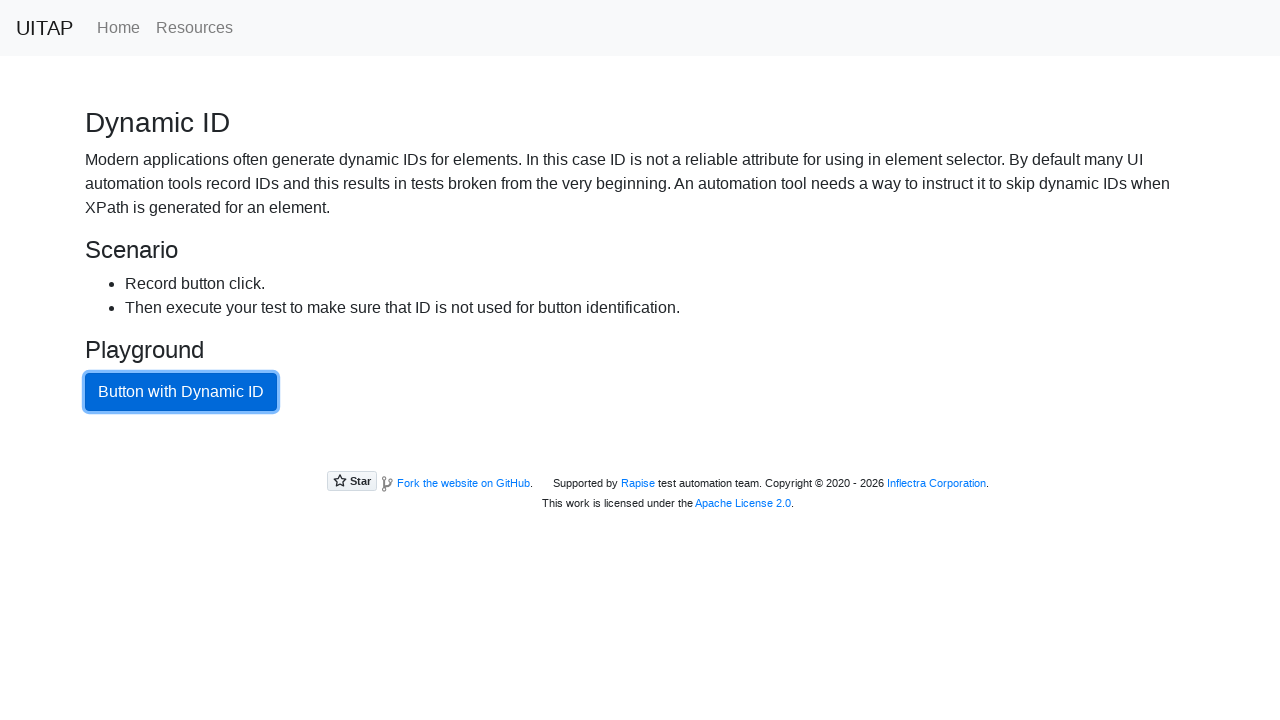

Waited 1 second after button click 2
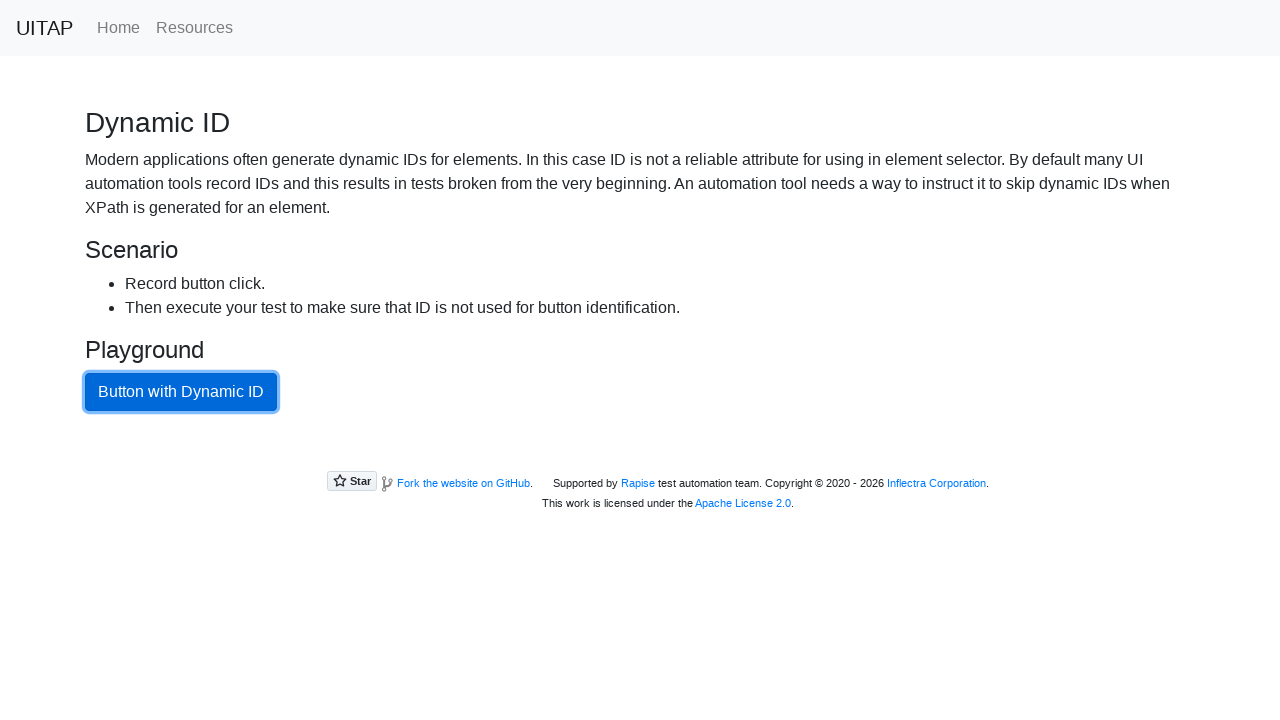

Clicked dynamic ID button (click 3 of 3) at (181, 392) on button.btn
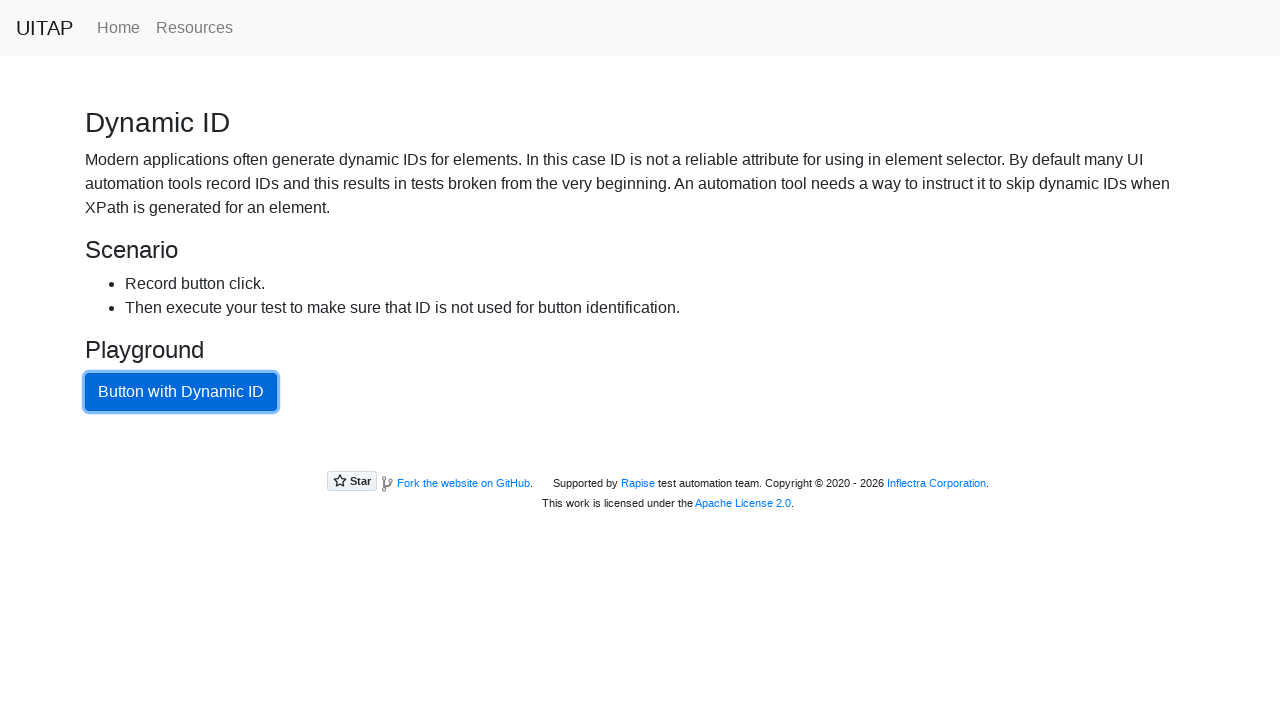

Waited 1 second after button click 3
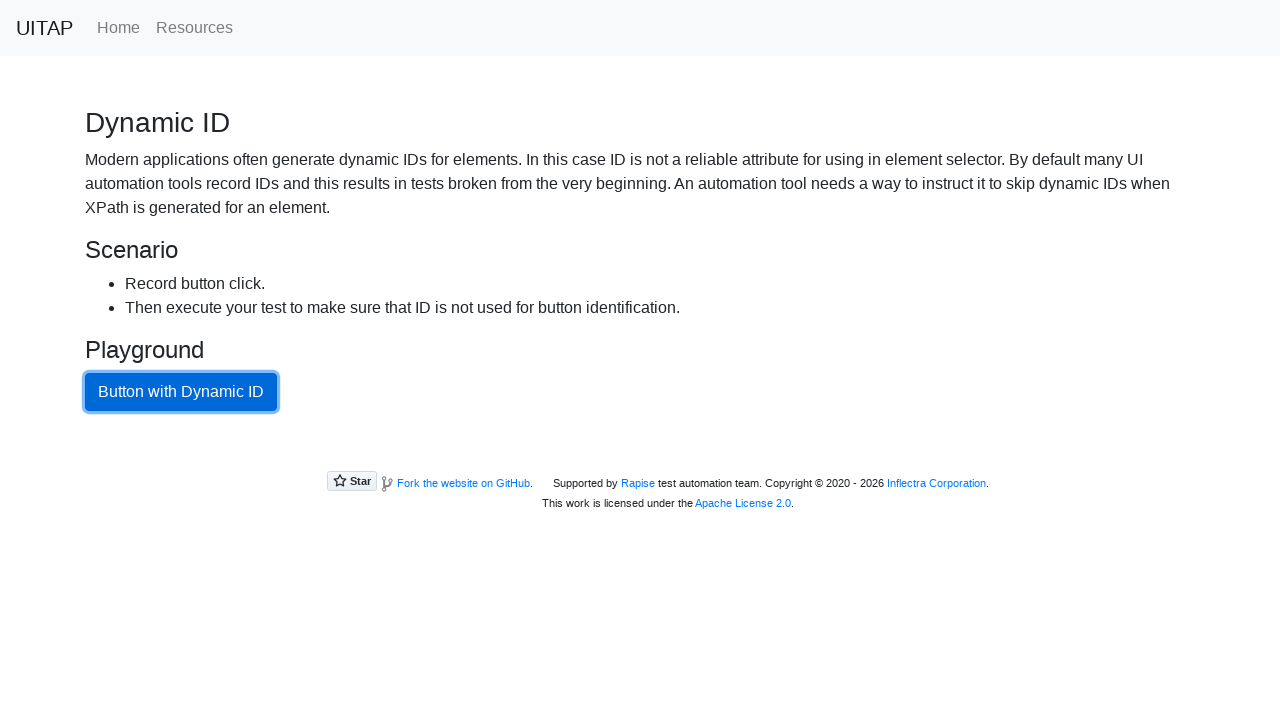

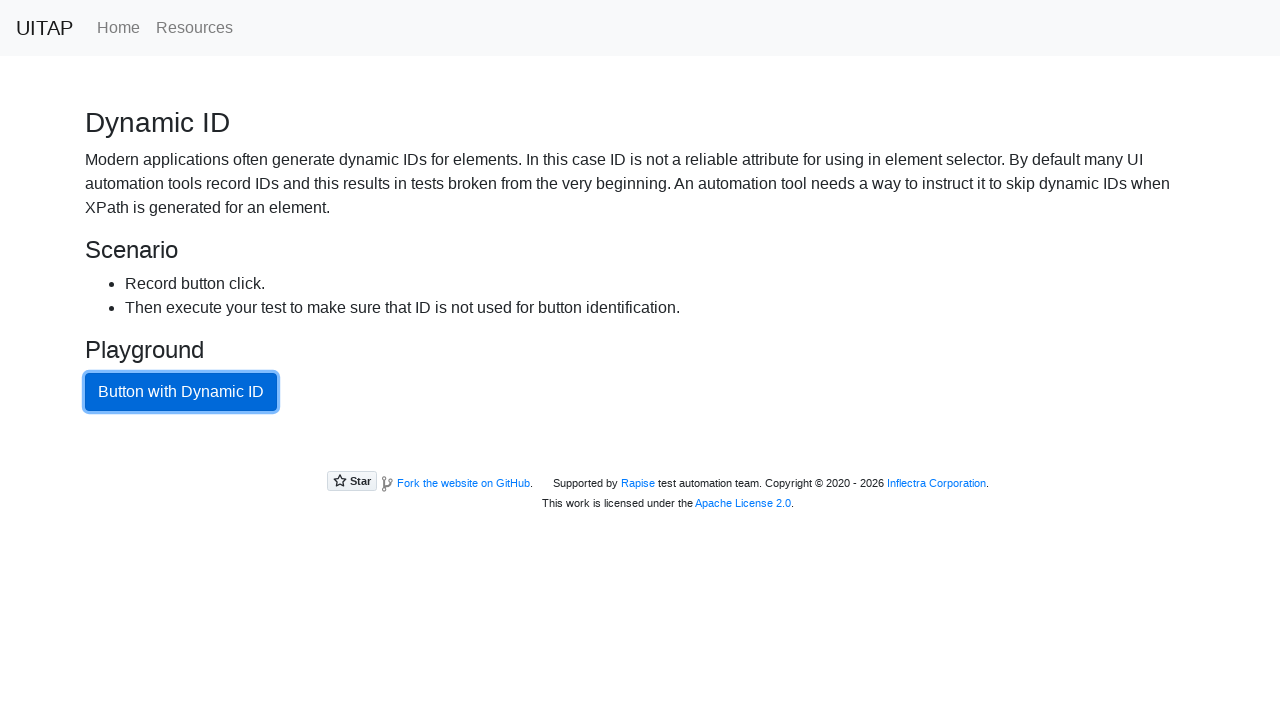